Tests contact form submission by filling all fields and handling the confirmation alert

Starting URL: https://shopdemo.e-junkie.com/

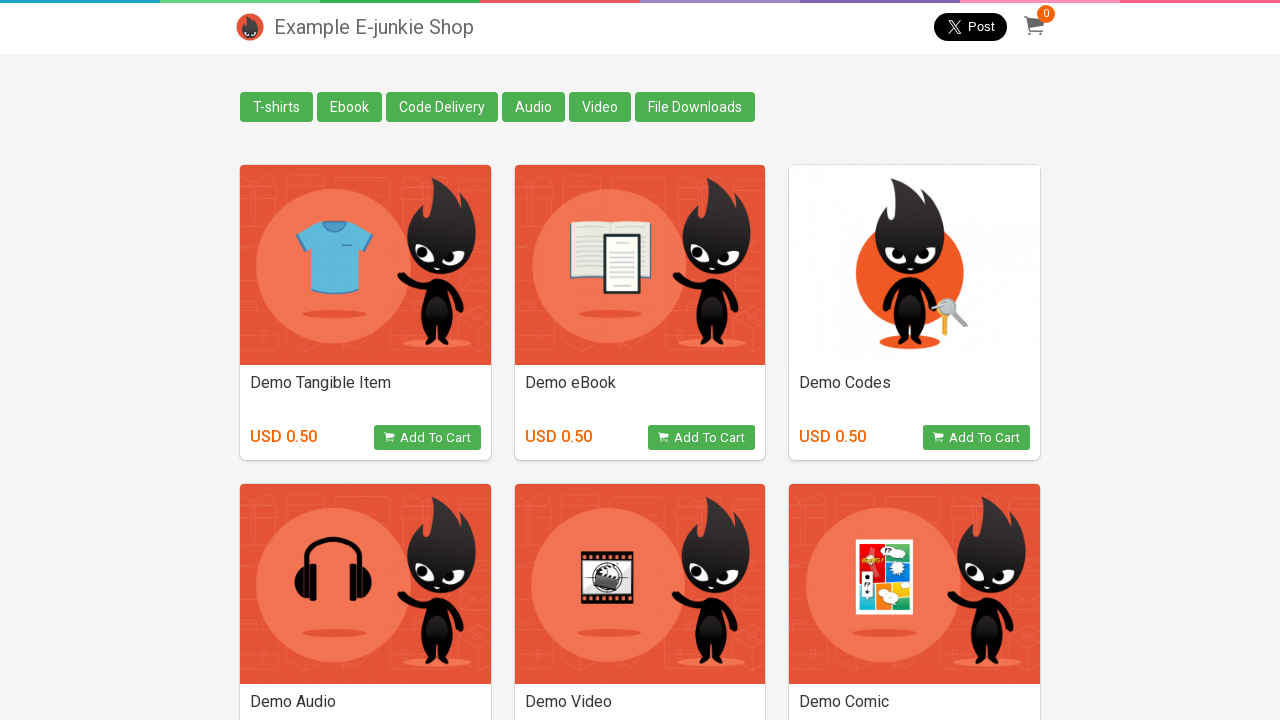

Clicked Contact Us link at (250, 690) on a.contact
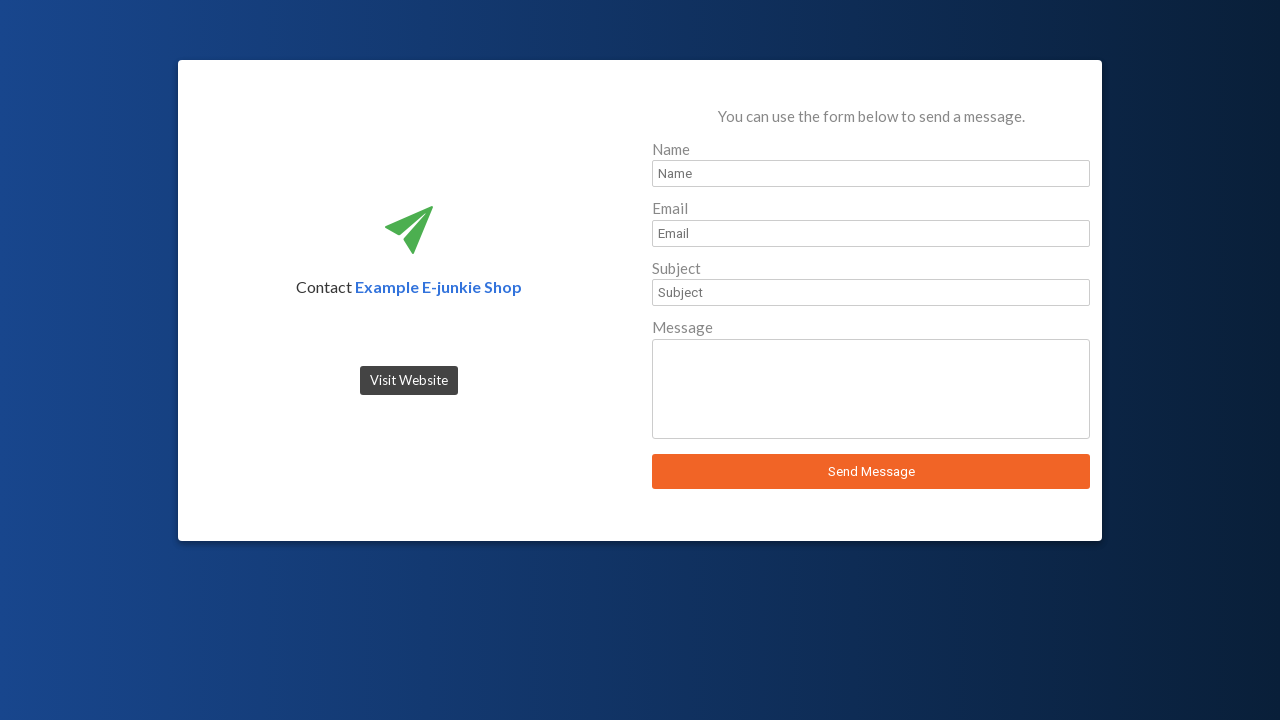

Filled sender name field with 'John Doe' on #sender_name
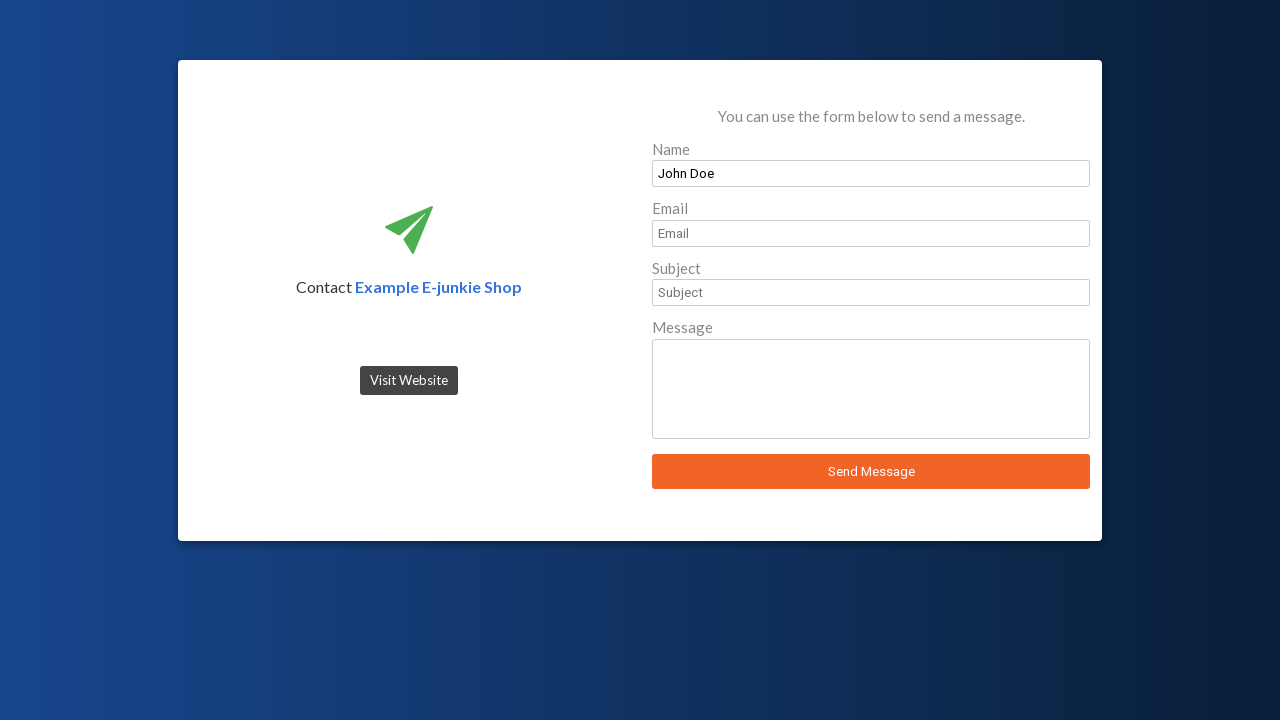

Filled sender email field with 'johndoe@example.com' on #sender_email
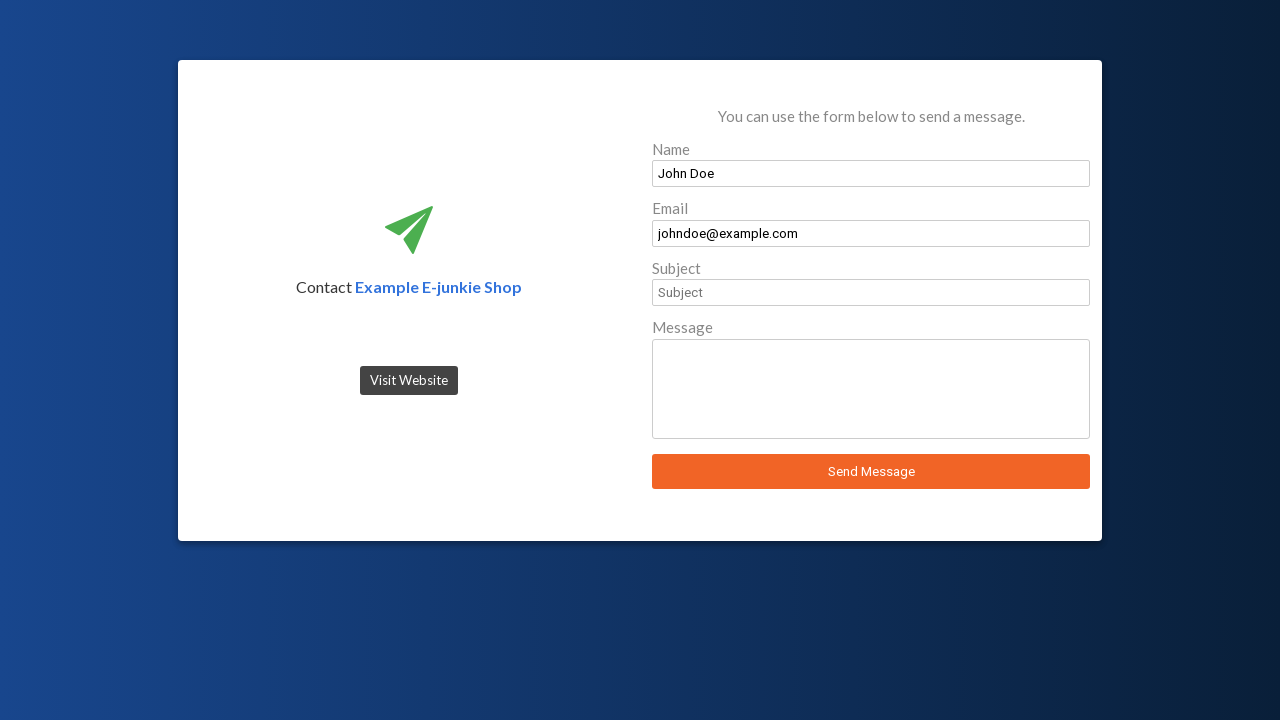

Filled subject field with 'Product Inquiry' on #sender_subject
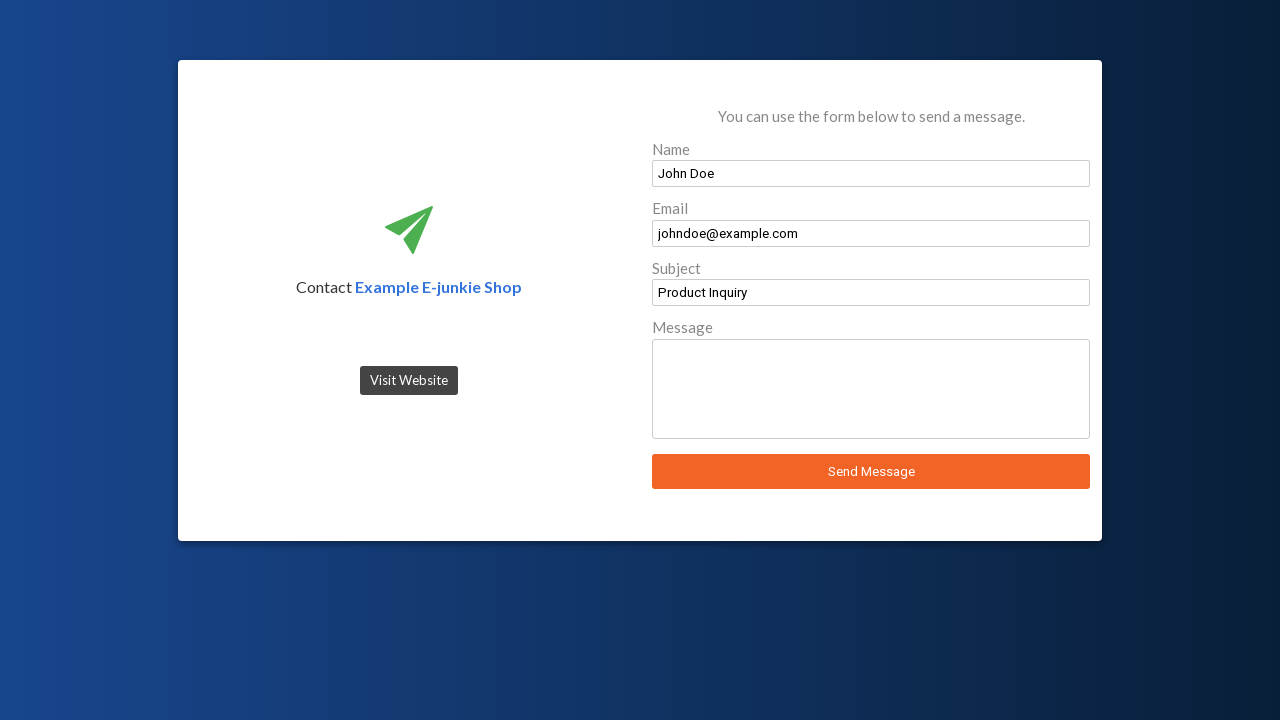

Filled message field with product inquiry text on #sender_message
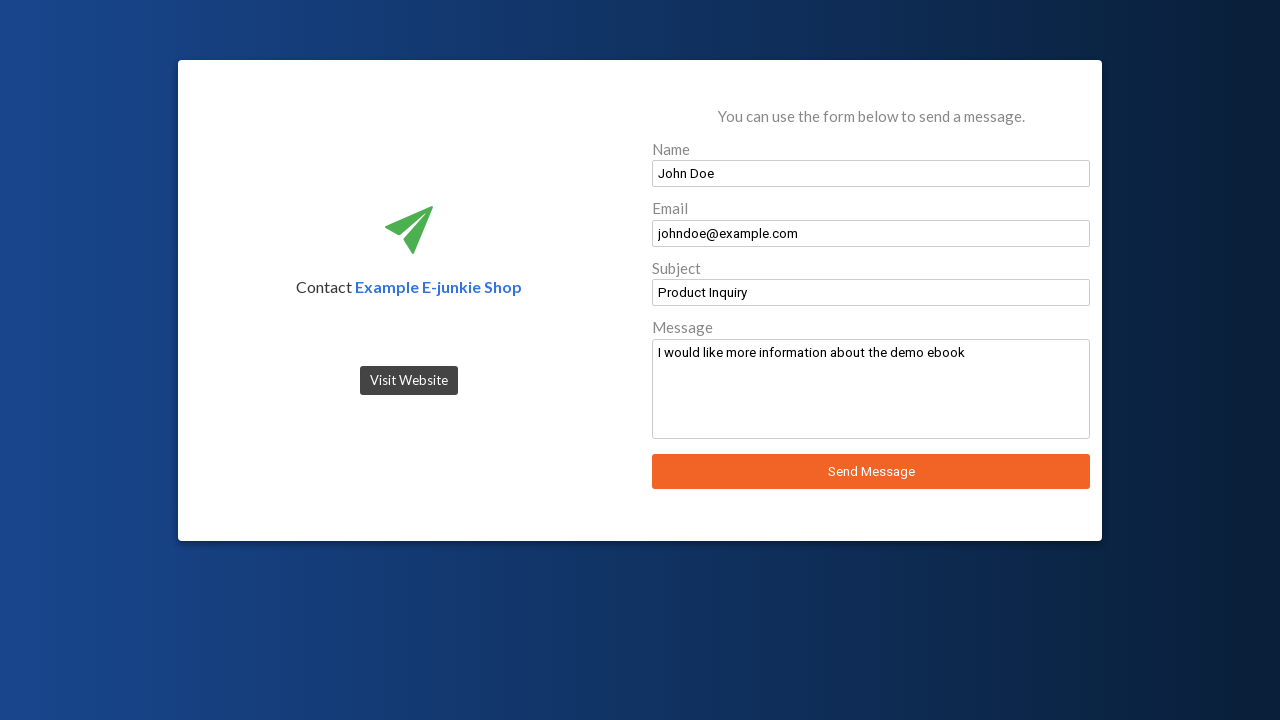

Clicked send message button at (871, 472) on #send_message_button
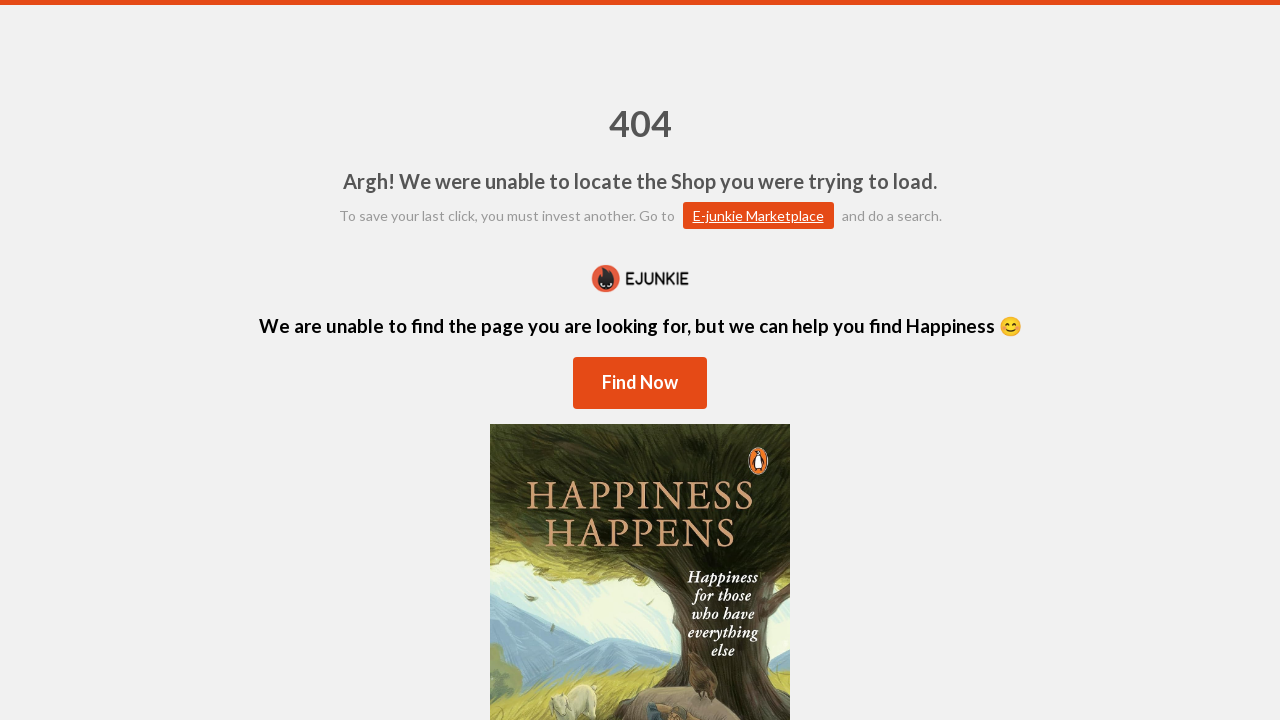

Set up dialog handler to accept confirmation alert
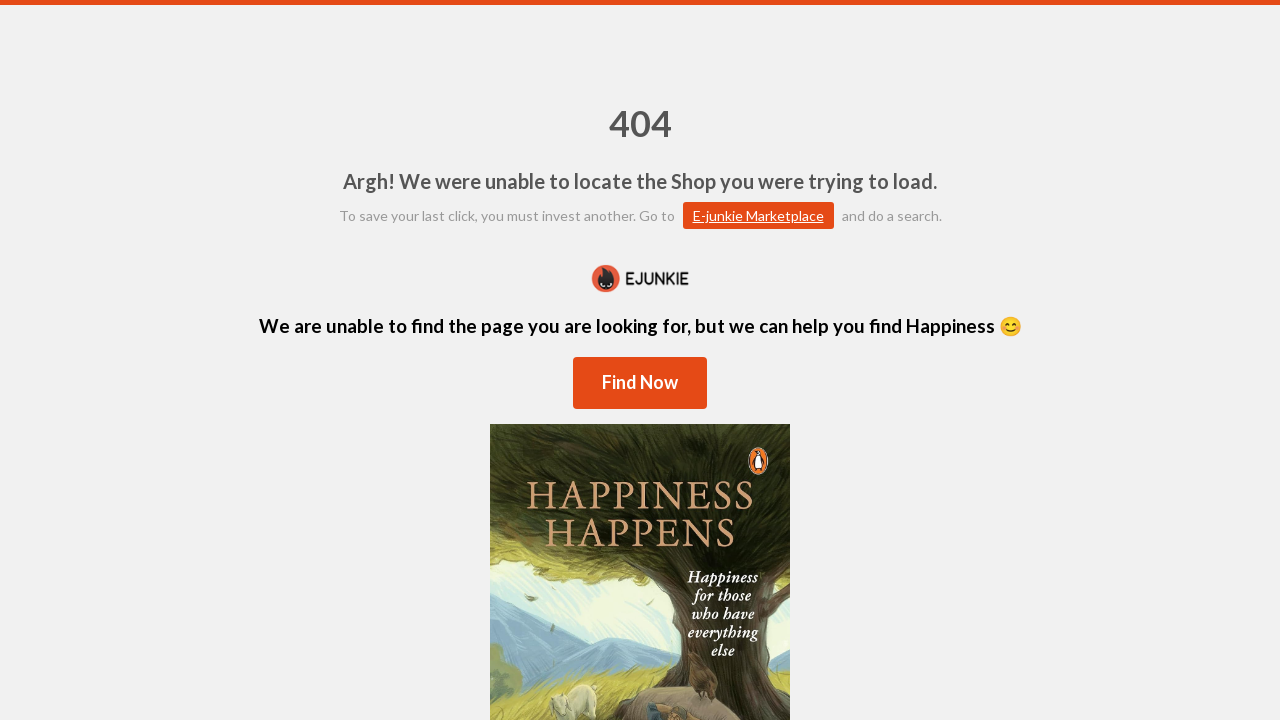

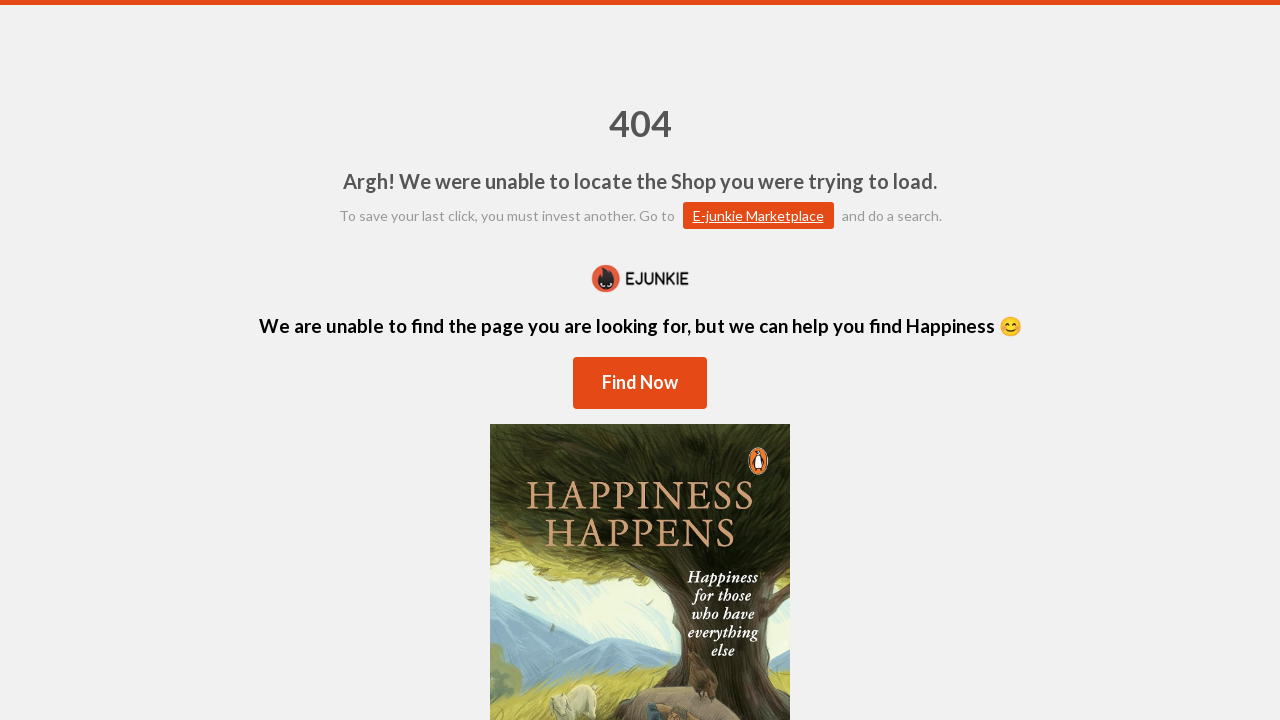